Tests working with multiple browser windows using explicit window handle tracking - stores the first window handle, clicks to open a new window, identifies the new window by comparing handles, then switches between them verifying titles.

Starting URL: https://the-internet.herokuapp.com/windows

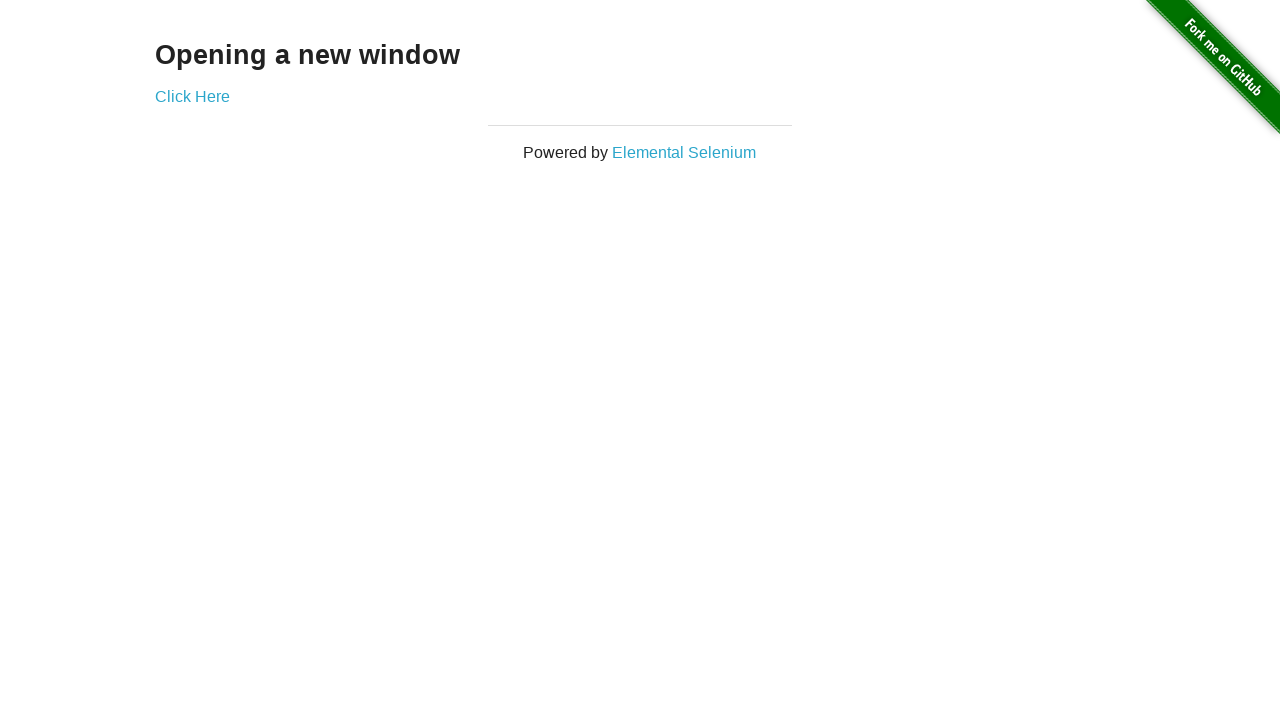

Stored reference to original page
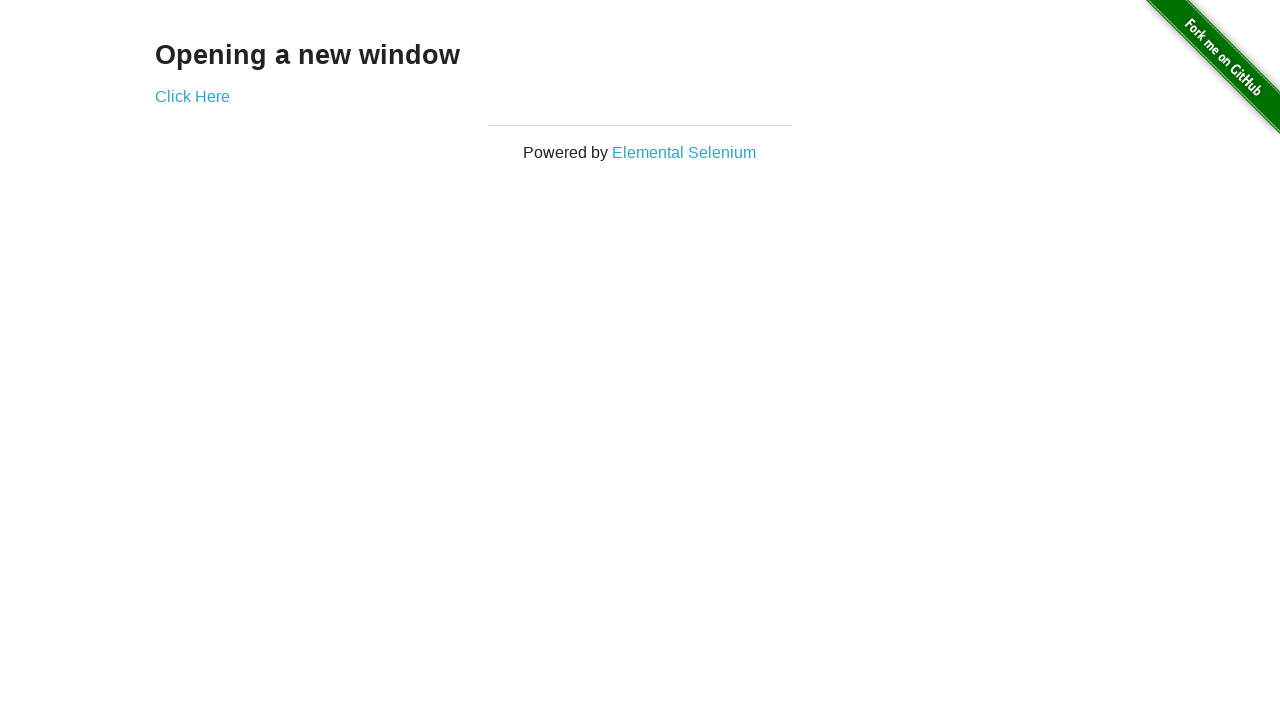

Clicked link to open new window at (192, 96) on .example a
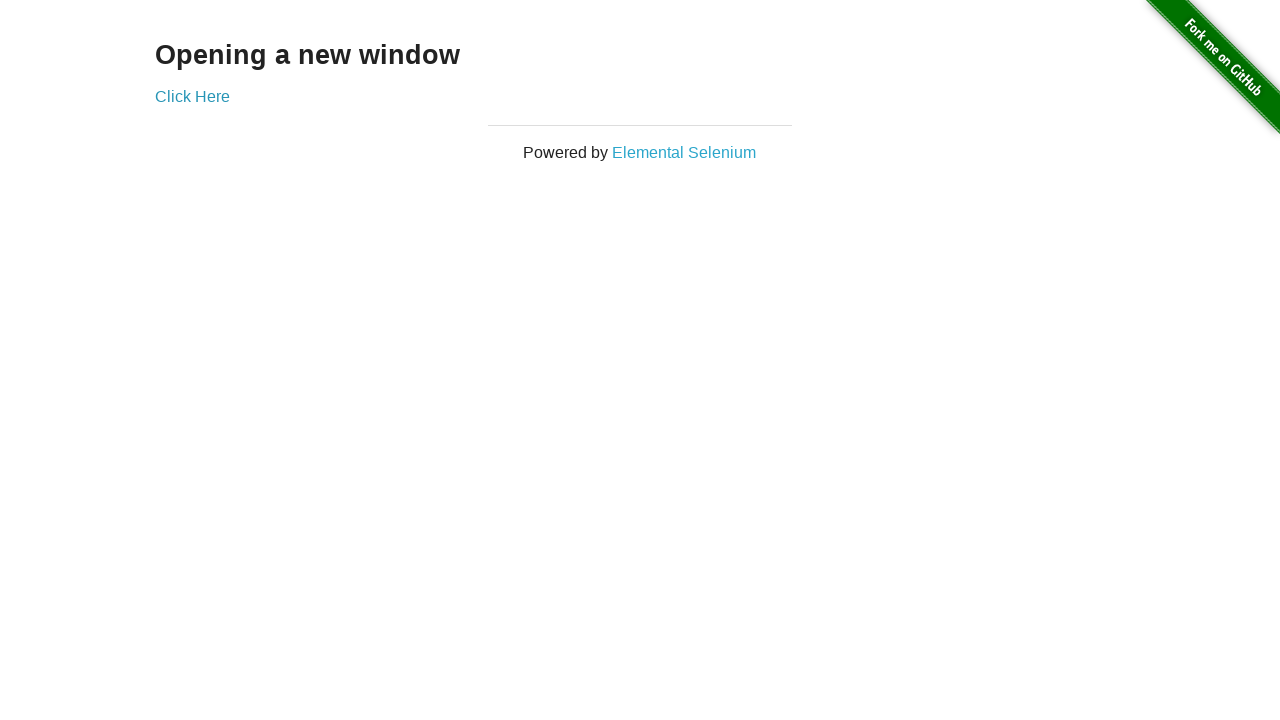

Captured new window handle from context
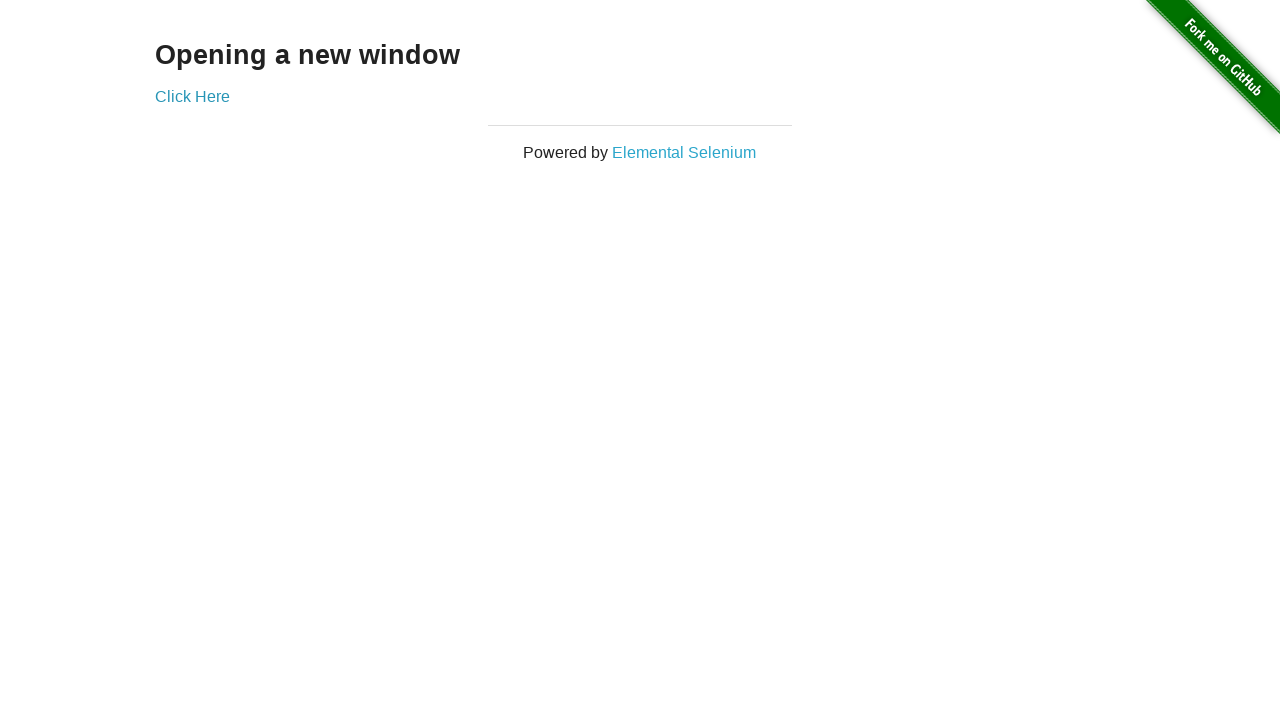

New page loaded completely
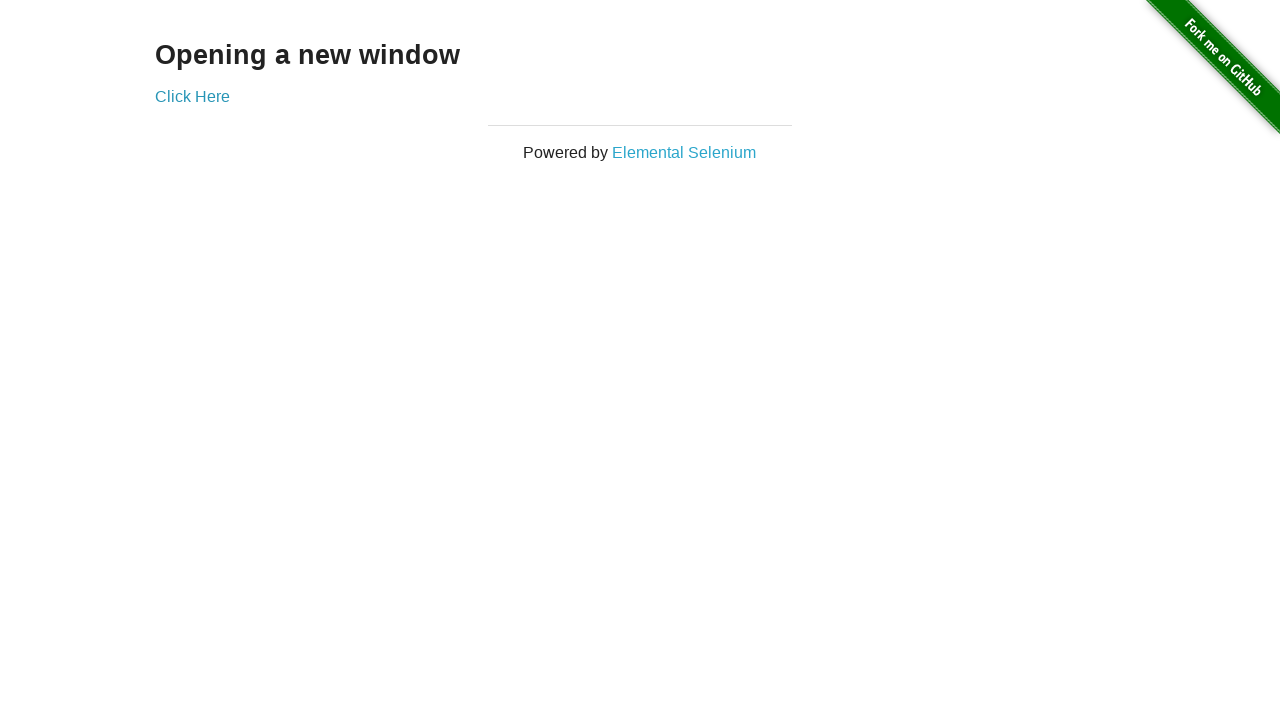

Verified original window title is 'The Internet'
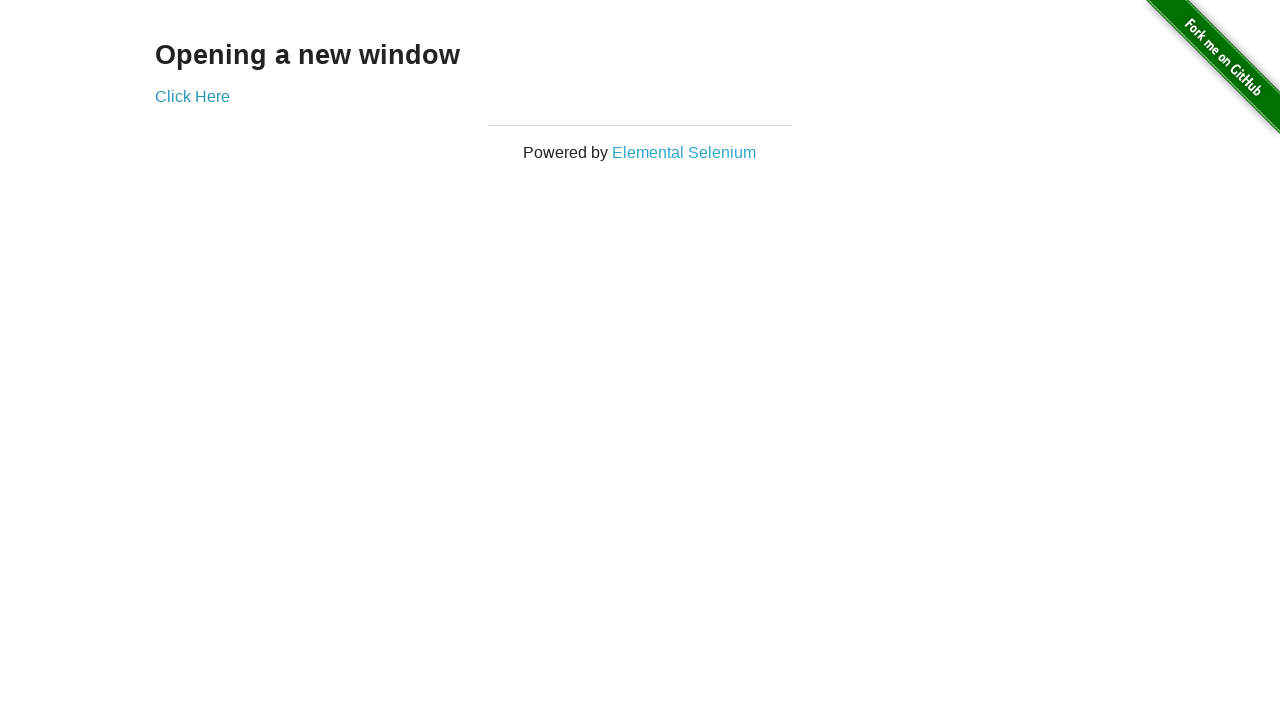

Waited for new window title to populate
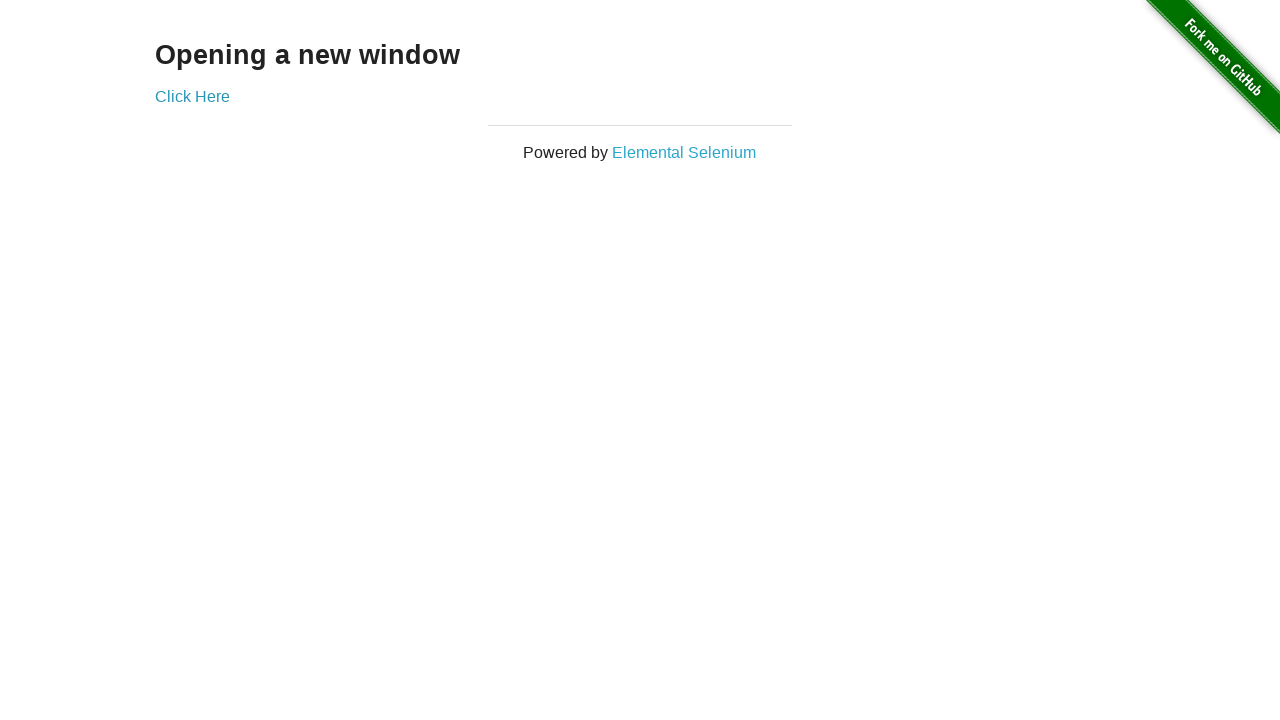

Verified new window title is 'New Window'
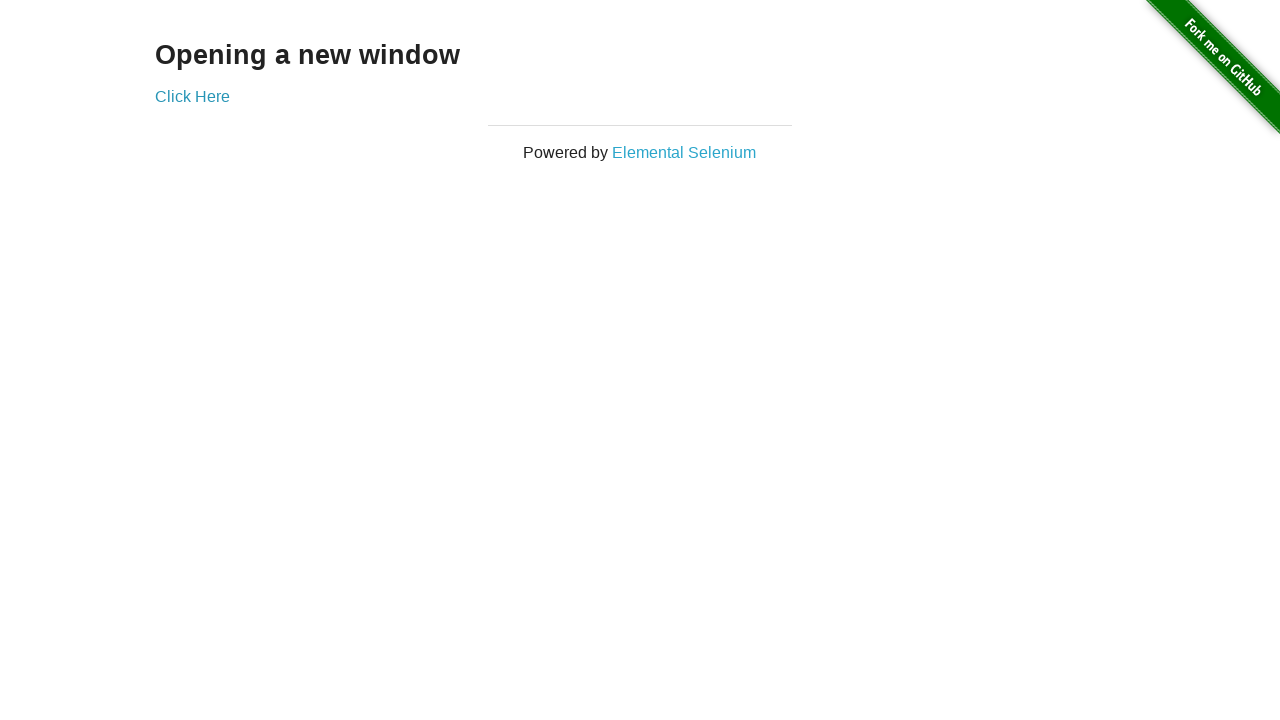

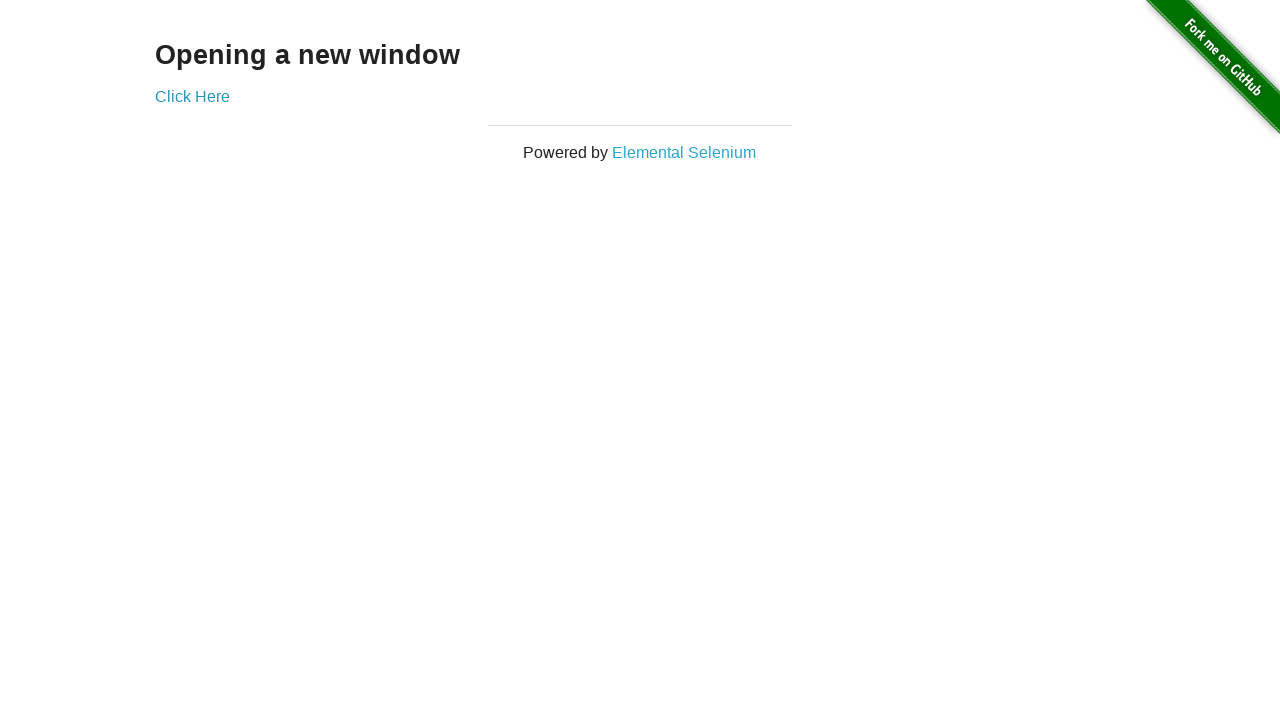